Navigates to the Demoblaze e-commerce demo site and verifies that product listings are displayed on the homepage

Starting URL: https://www.demoblaze.com/index.html

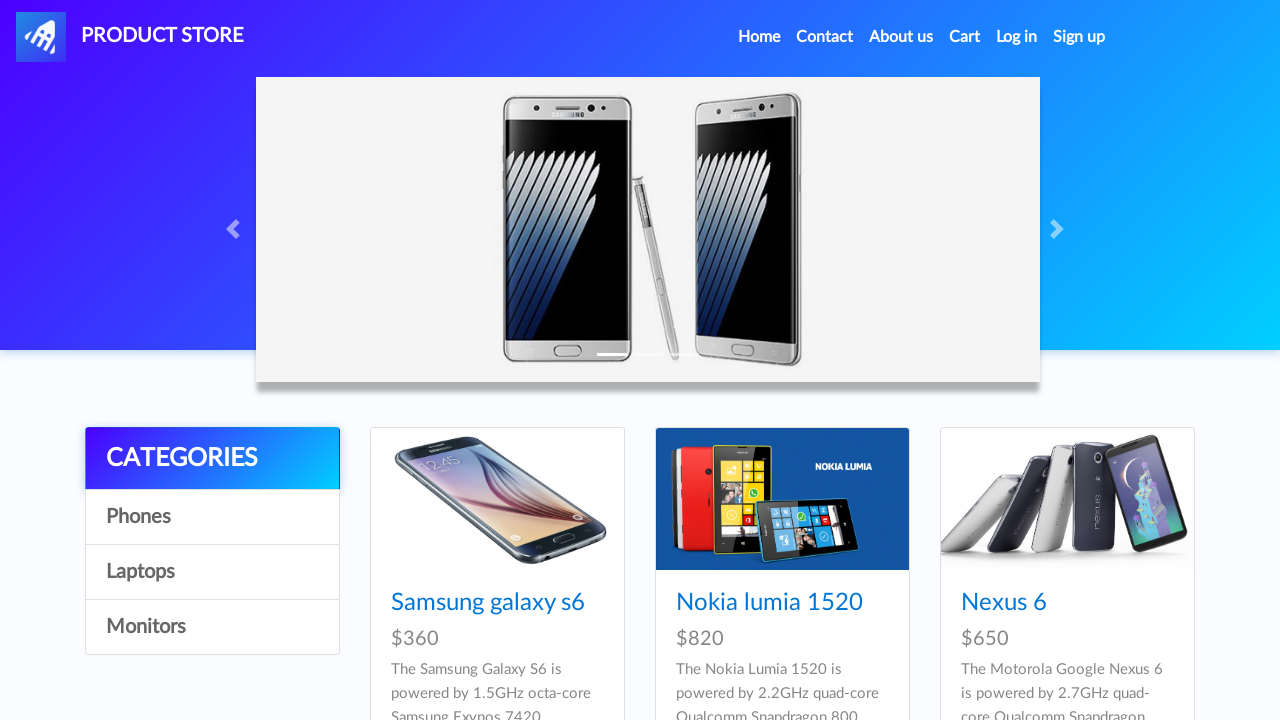

Waited for product listings to load on the homepage
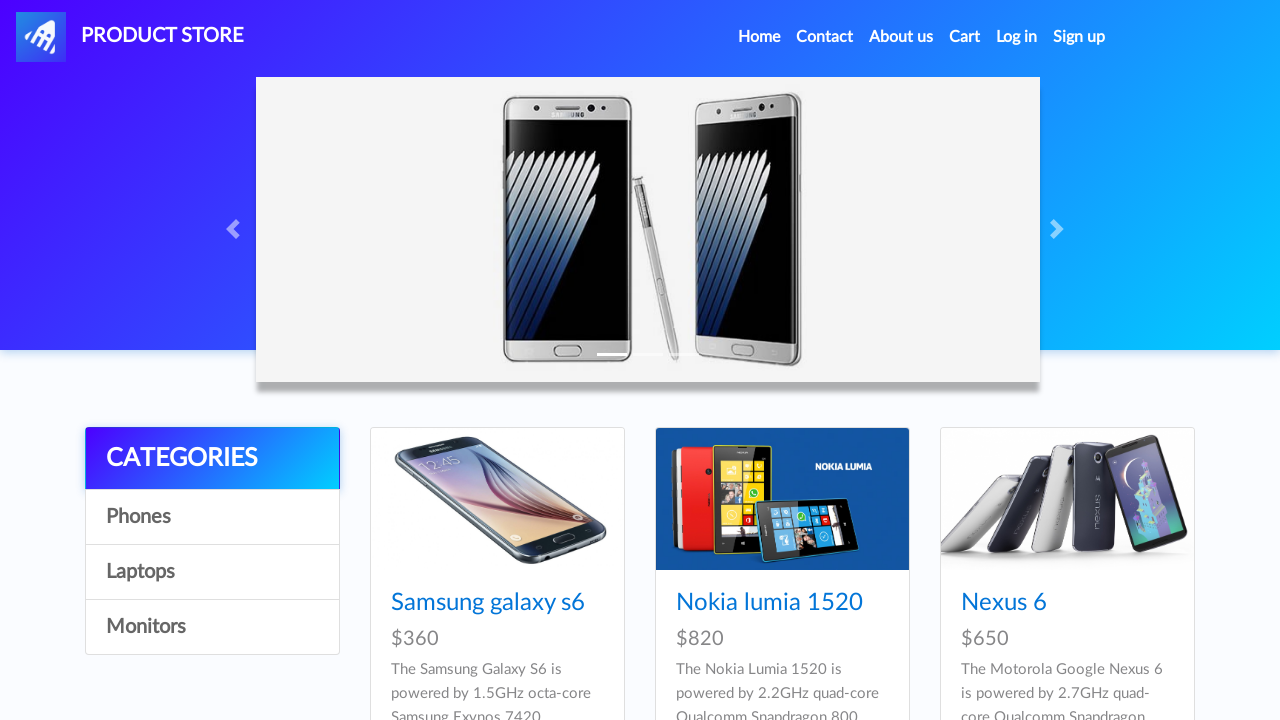

Located all product elements on the page
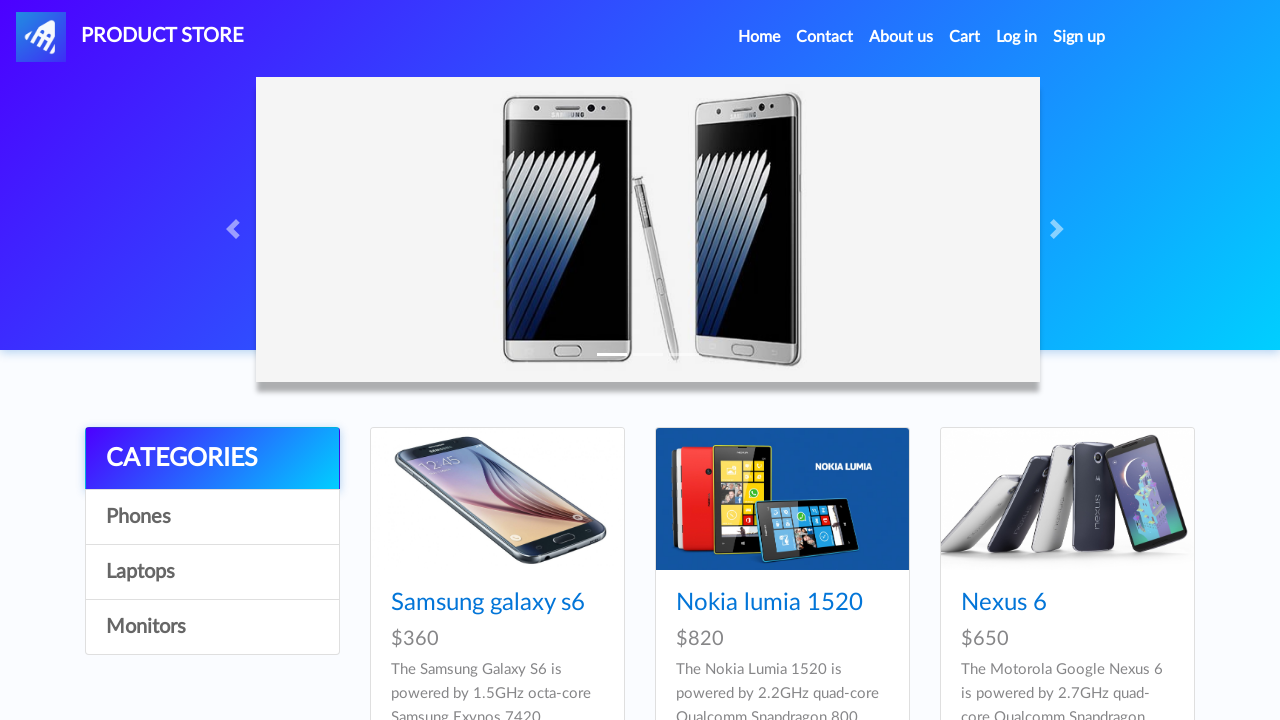

Verified that 9 products are displayed on the homepage
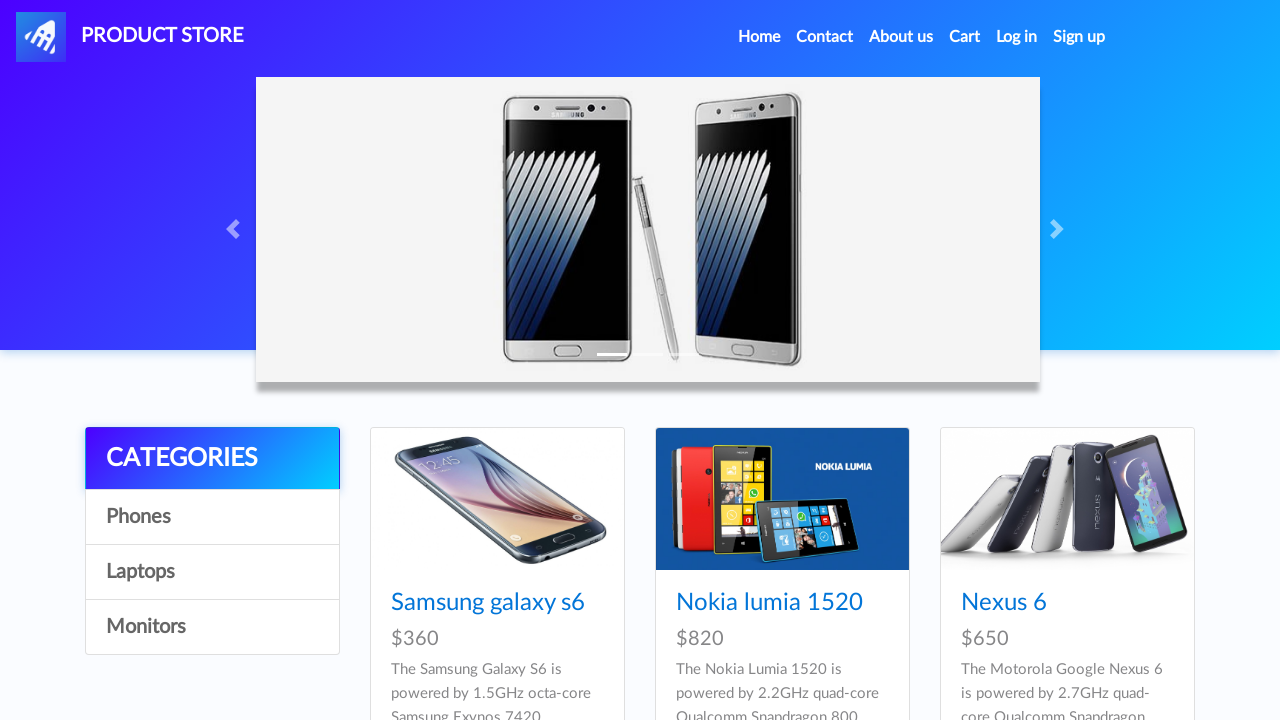

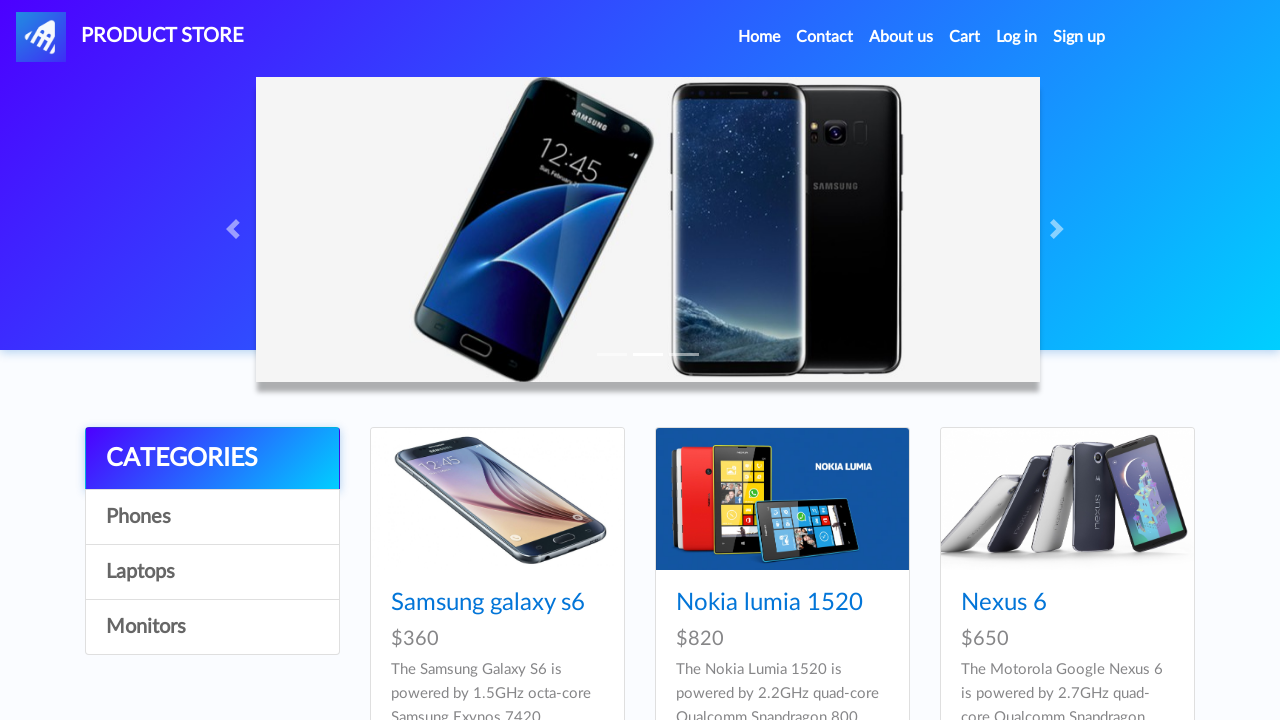